Searches for bags on AJIO website and retrieves the list of bag names and prices from the search results

Starting URL: https://www.ajio.com/

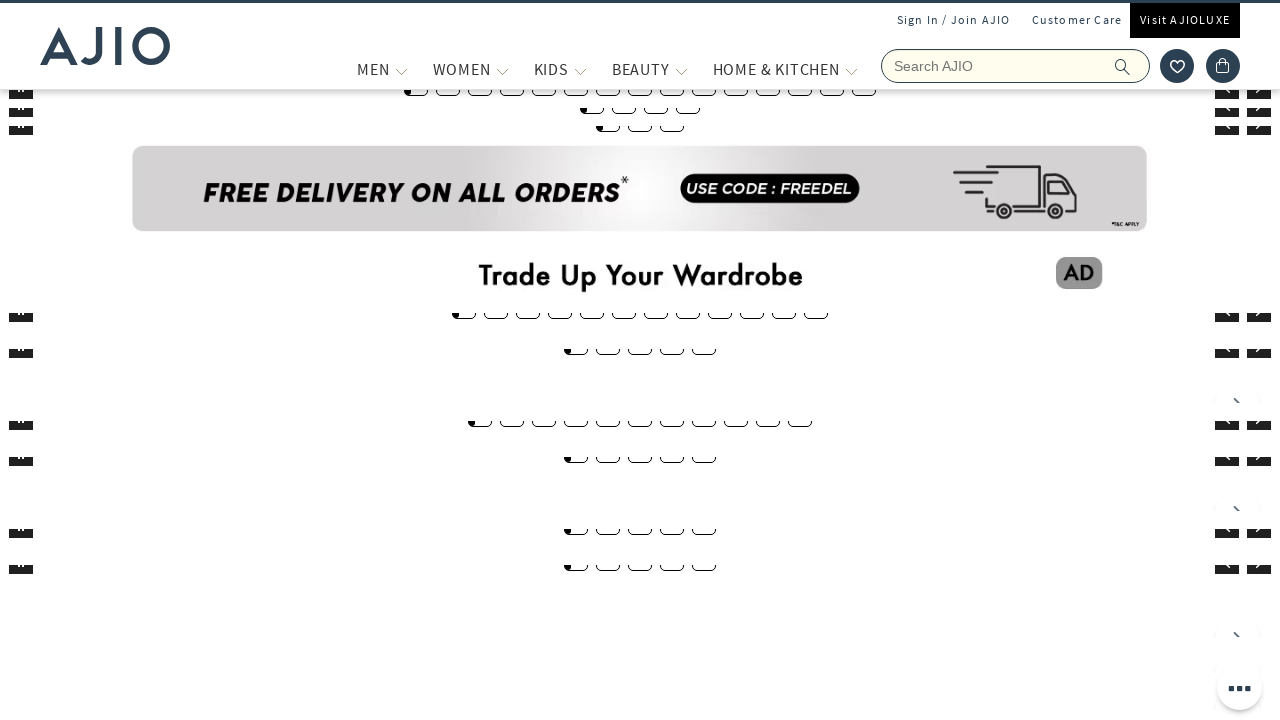

Filled search field with 'bags' on input[name='searchVal']
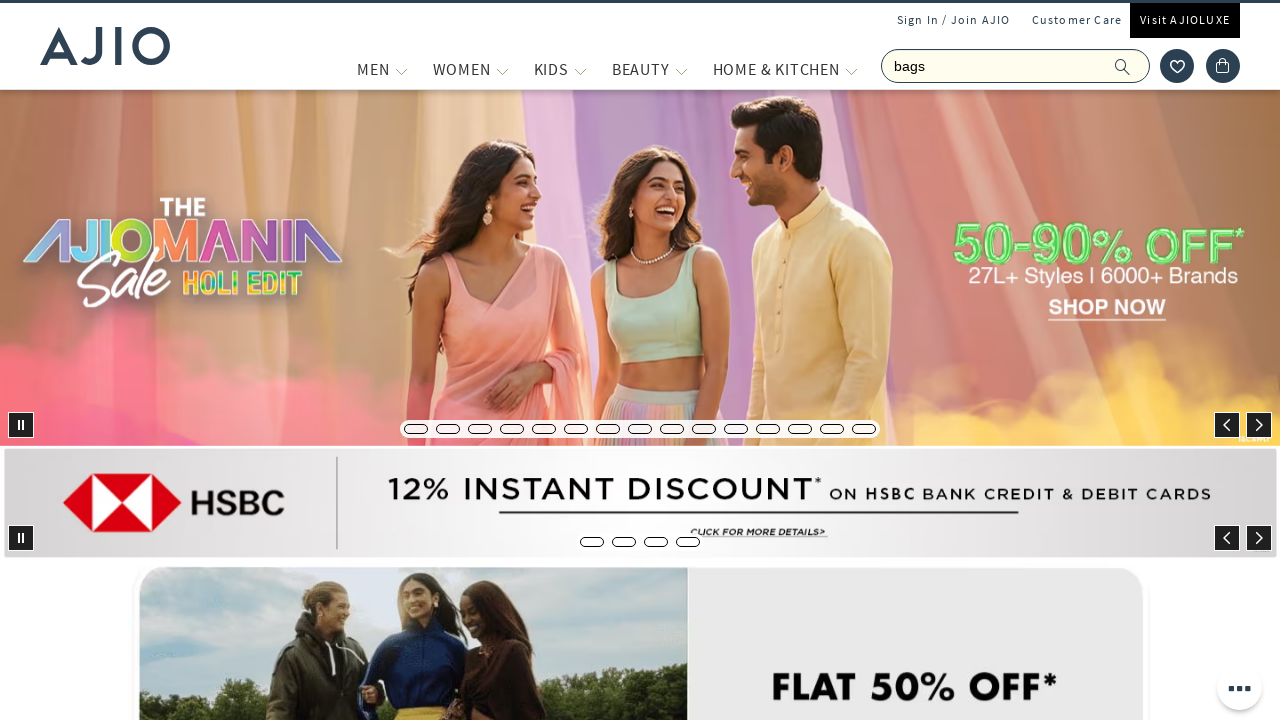

Pressed Enter to submit search for bags on input[name='searchVal']
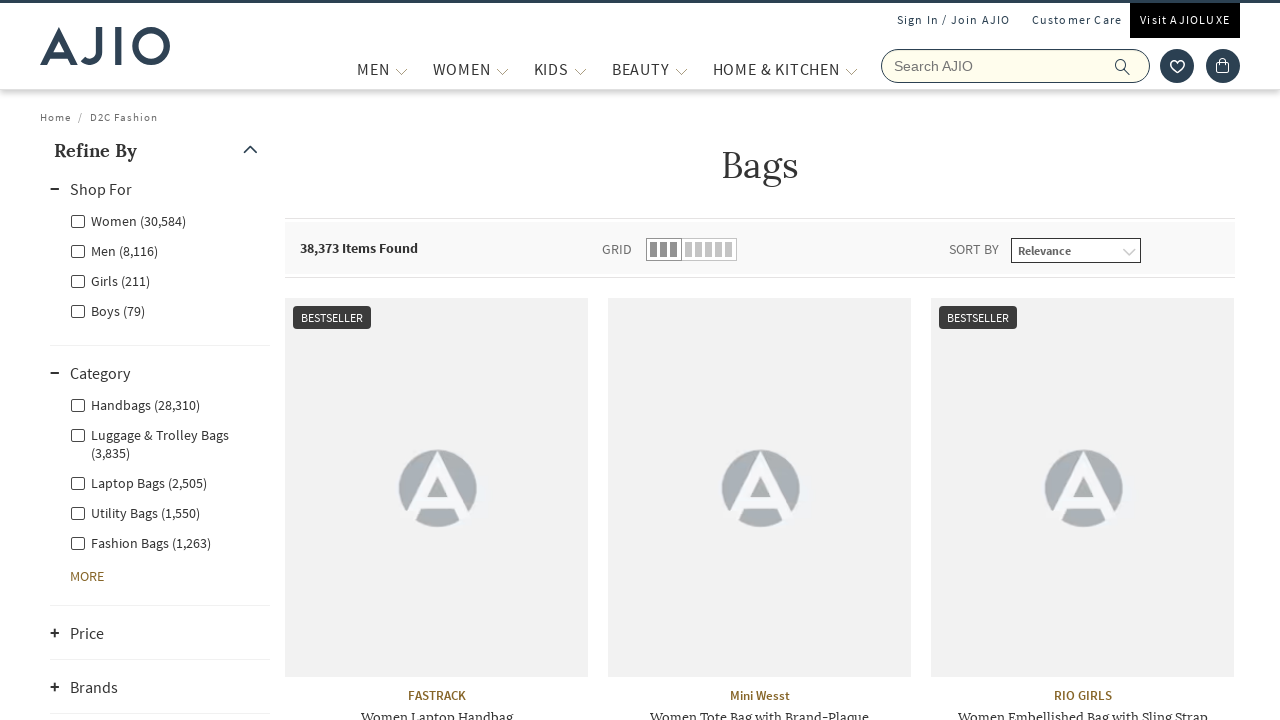

Search results loaded - bag names visible
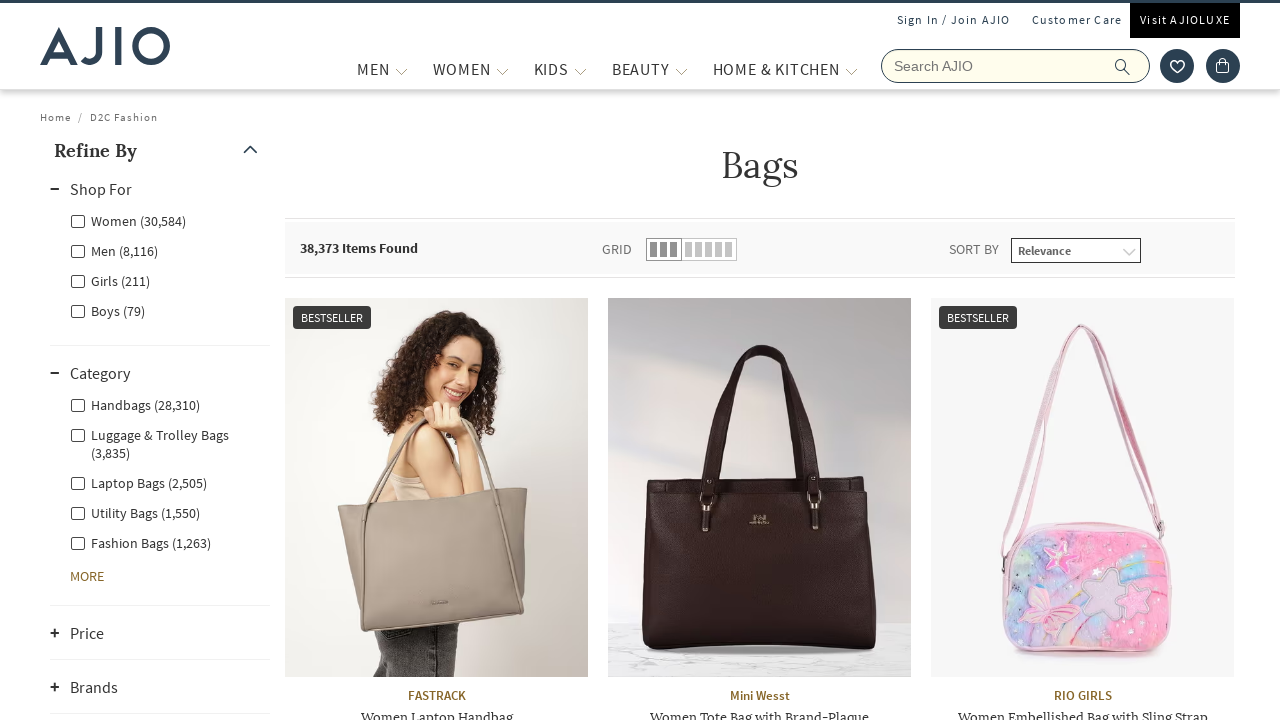

Retrieved 45 bag name elements
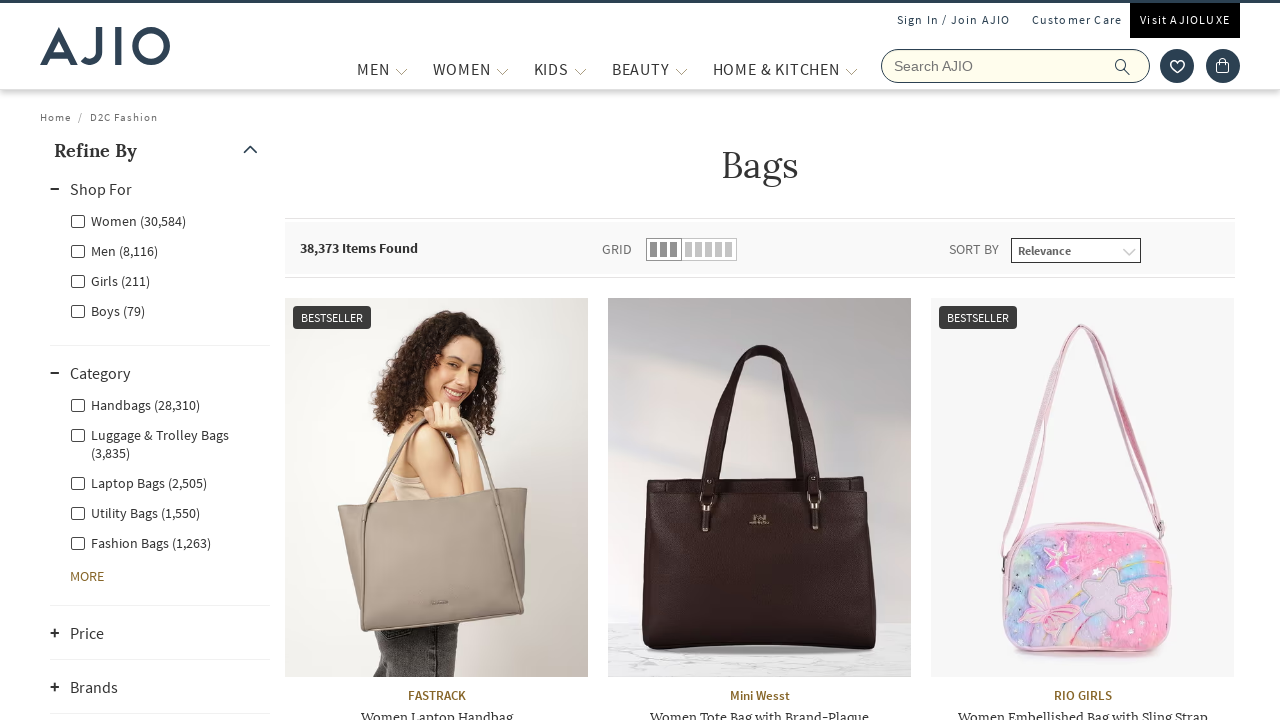

Retrieved 45 price elements
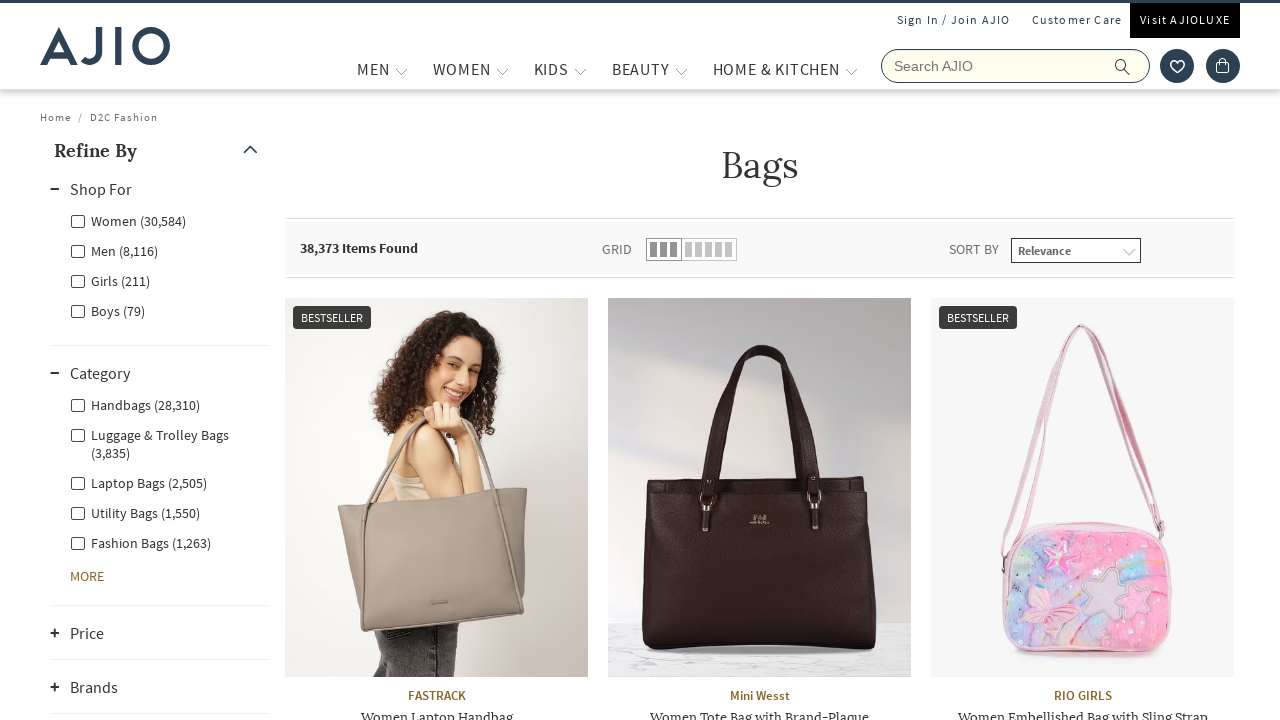

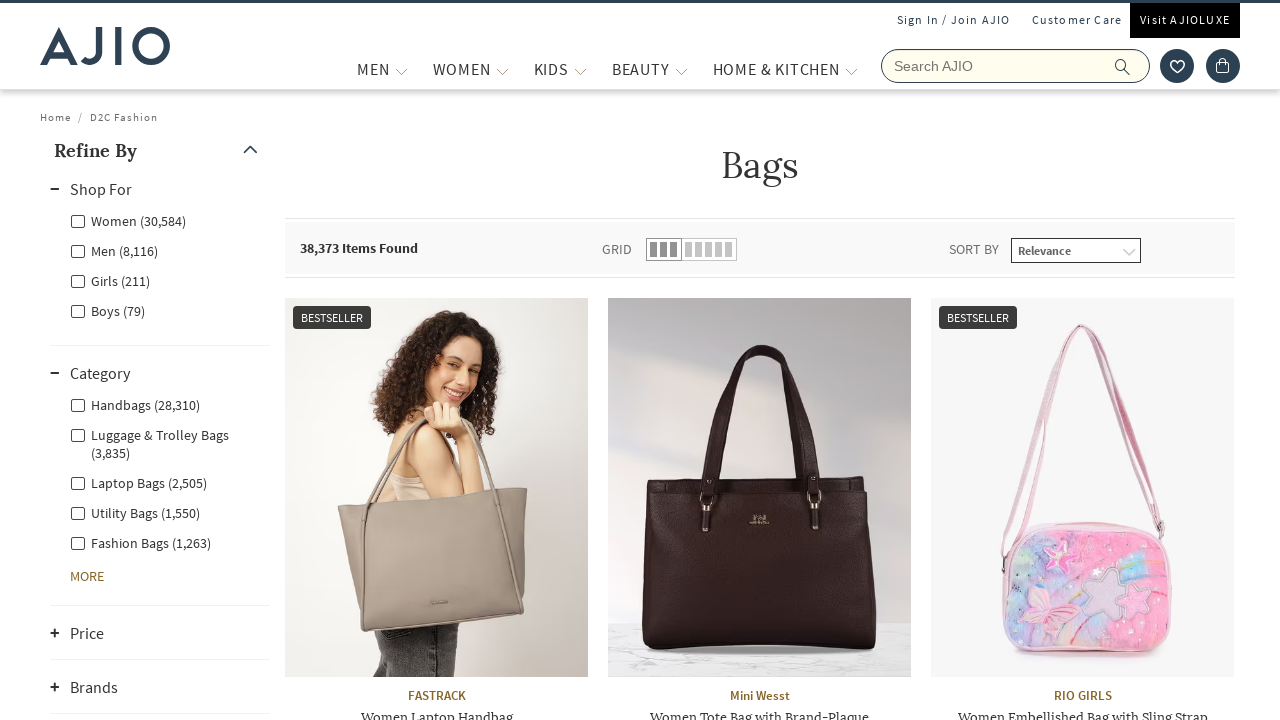